Tests drag and drop functionality by dragging an element and dropping it onto a target element

Starting URL: https://jqueryui.com/resources/demos/droppable/default.html

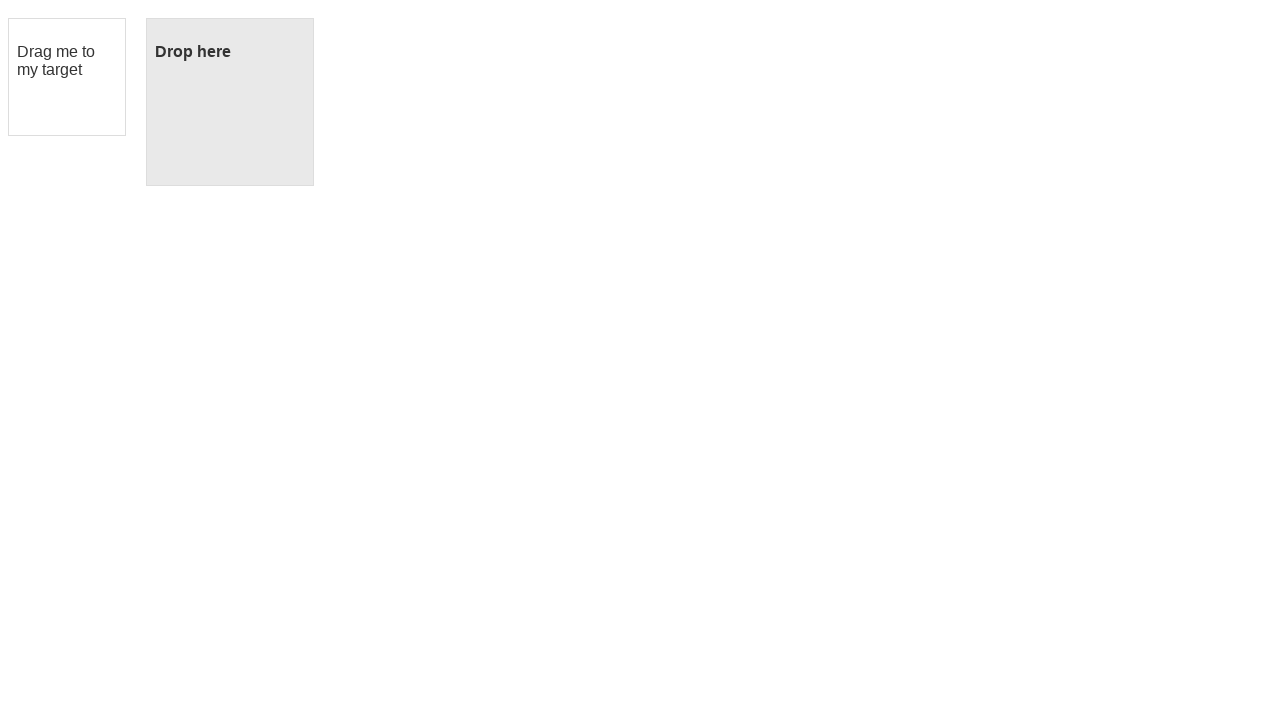

Navigated to jQuery UI droppable demo page
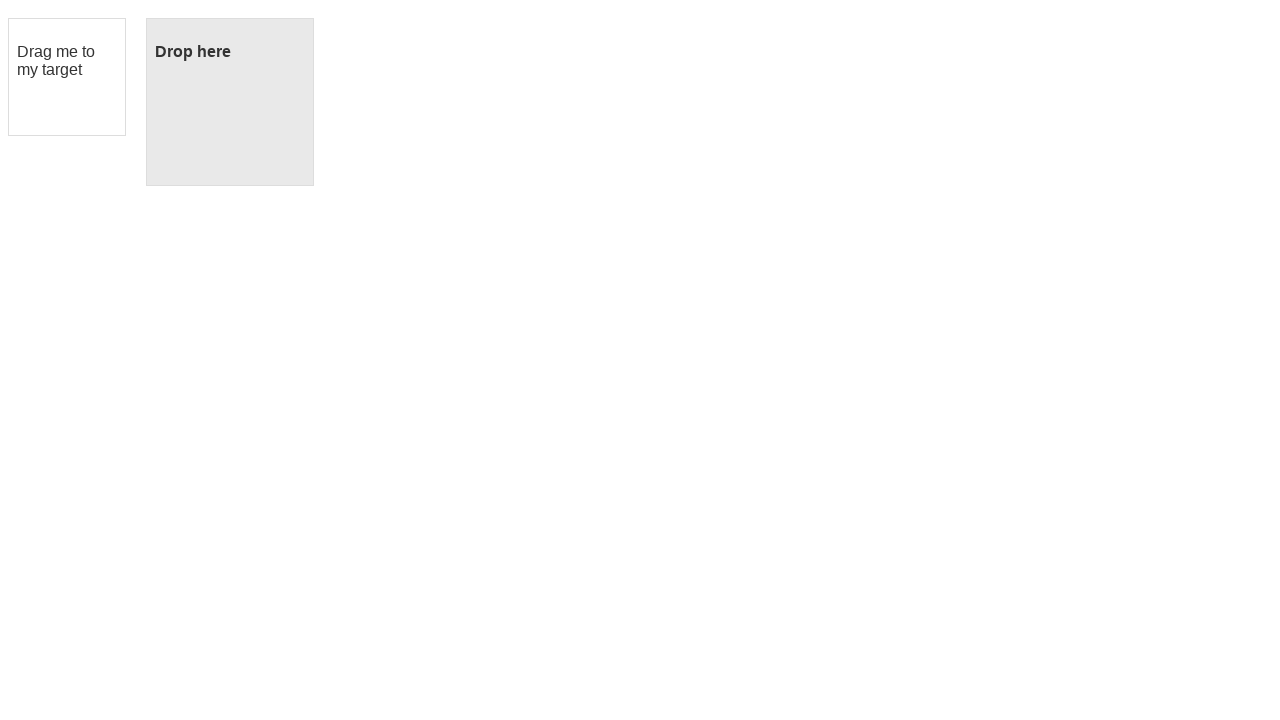

Located draggable element with id 'draggable'
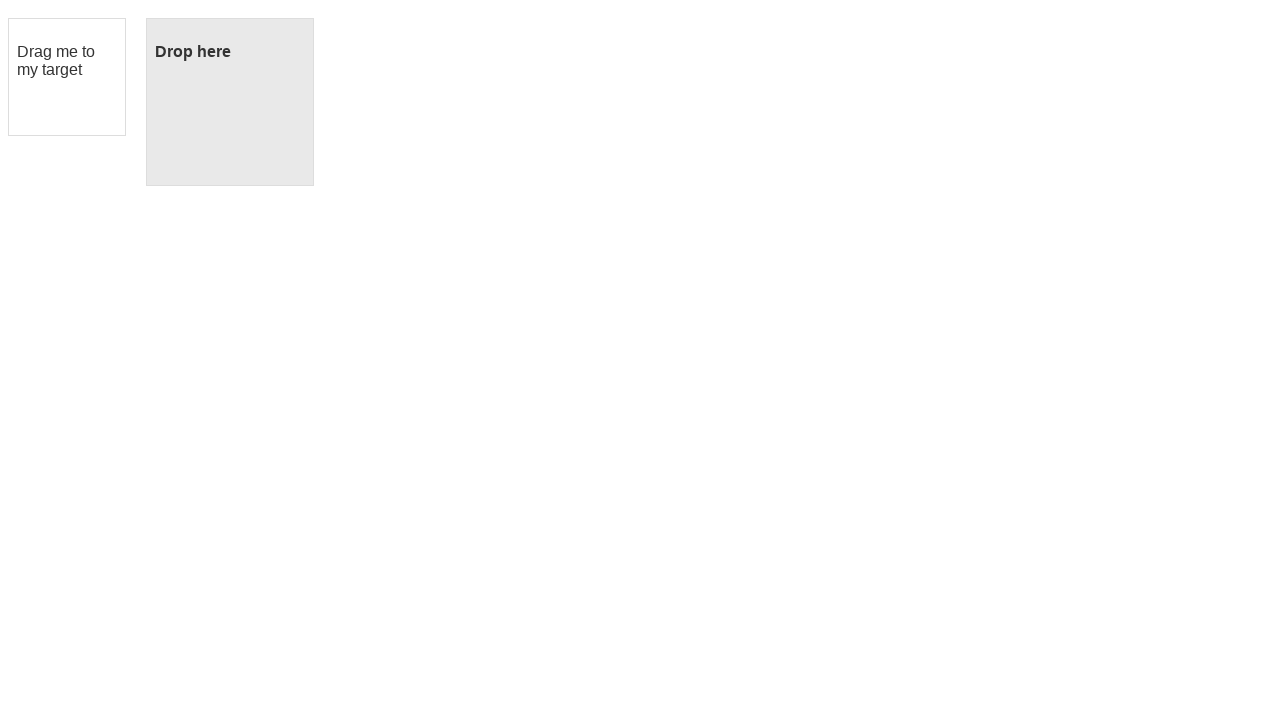

Located droppable target element with id 'droppable'
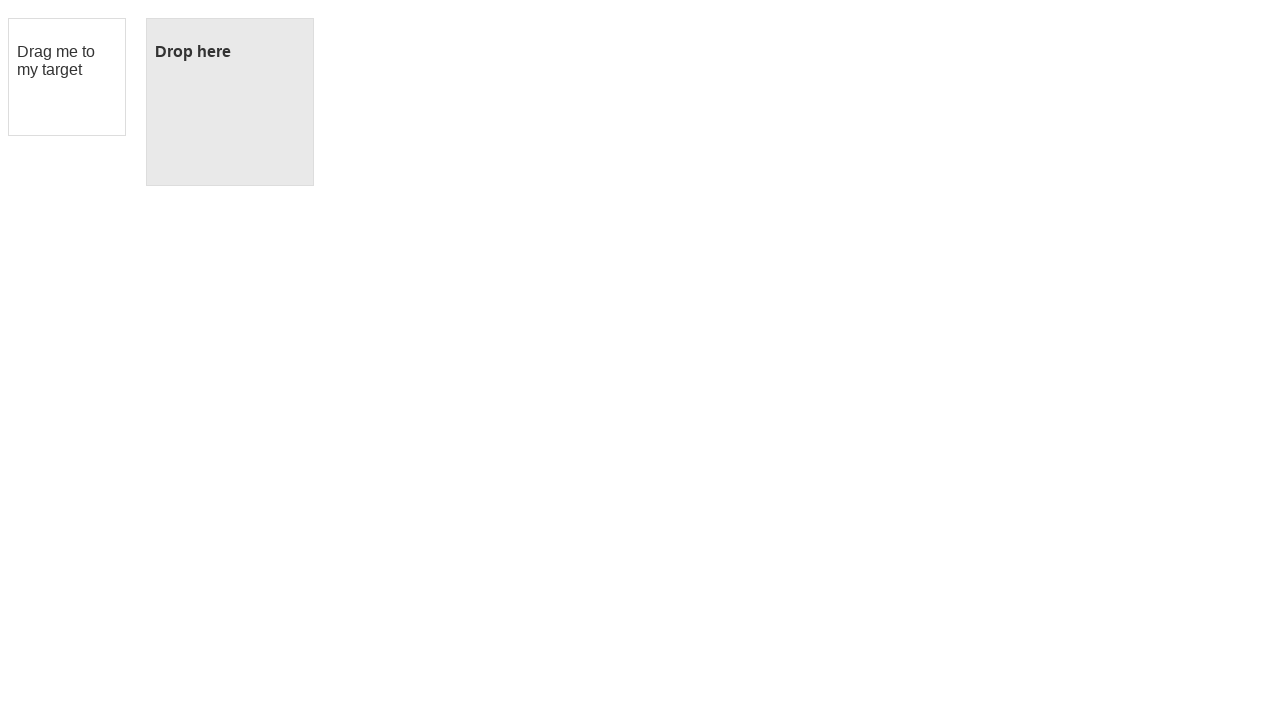

Dragged draggable element and dropped it onto droppable target at (230, 102)
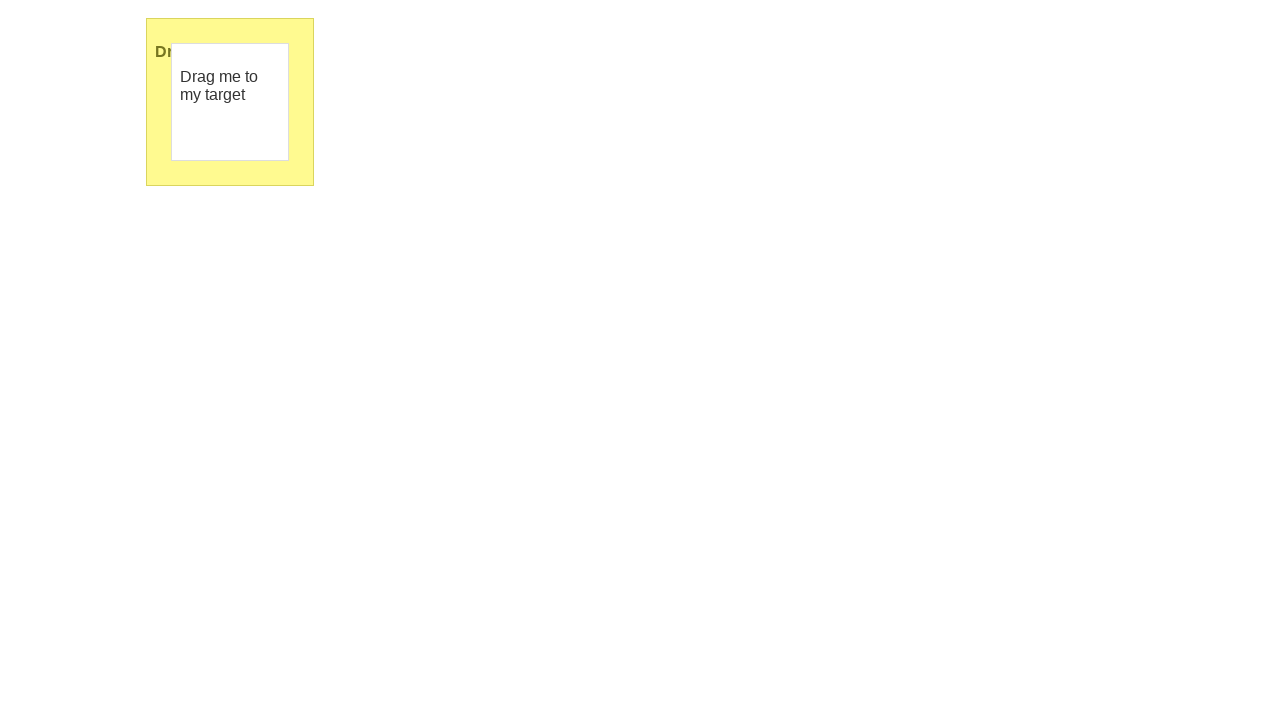

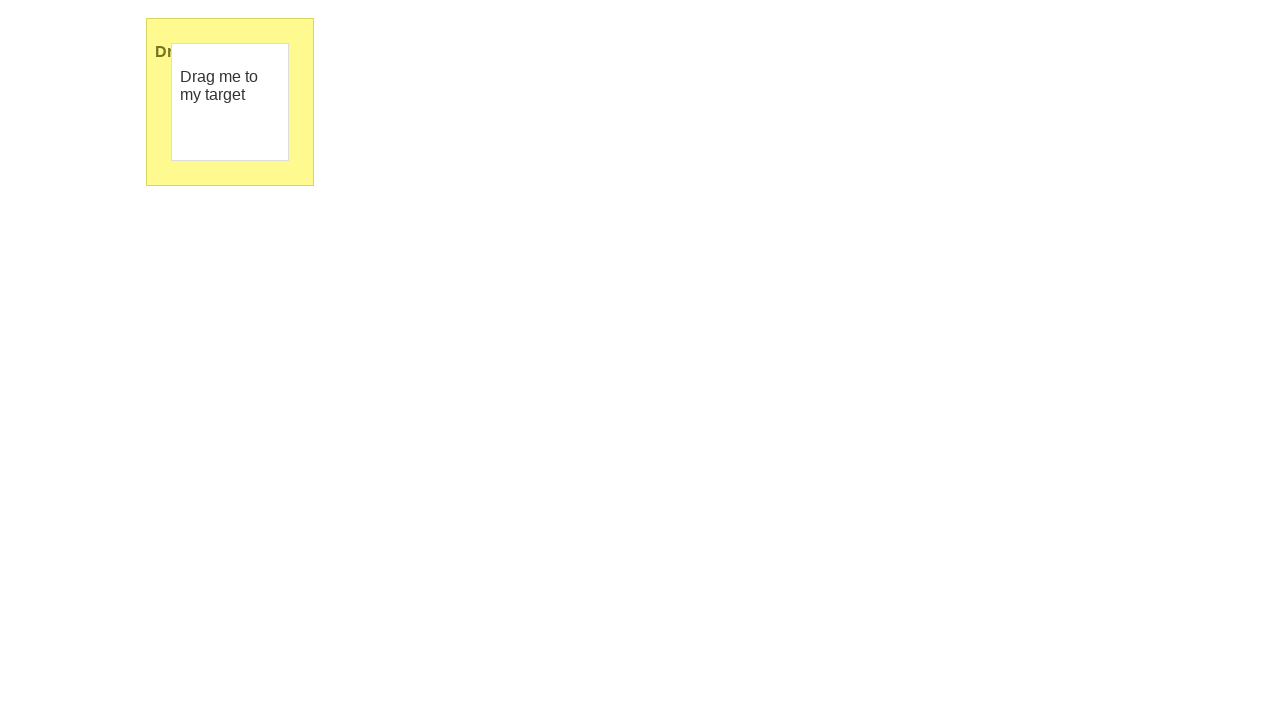